Tests keyboard key press functionality by sending SPACE and LEFT arrow keys to elements and verifying the displayed result text shows the correct key was pressed.

Starting URL: http://the-internet.herokuapp.com/key_presses

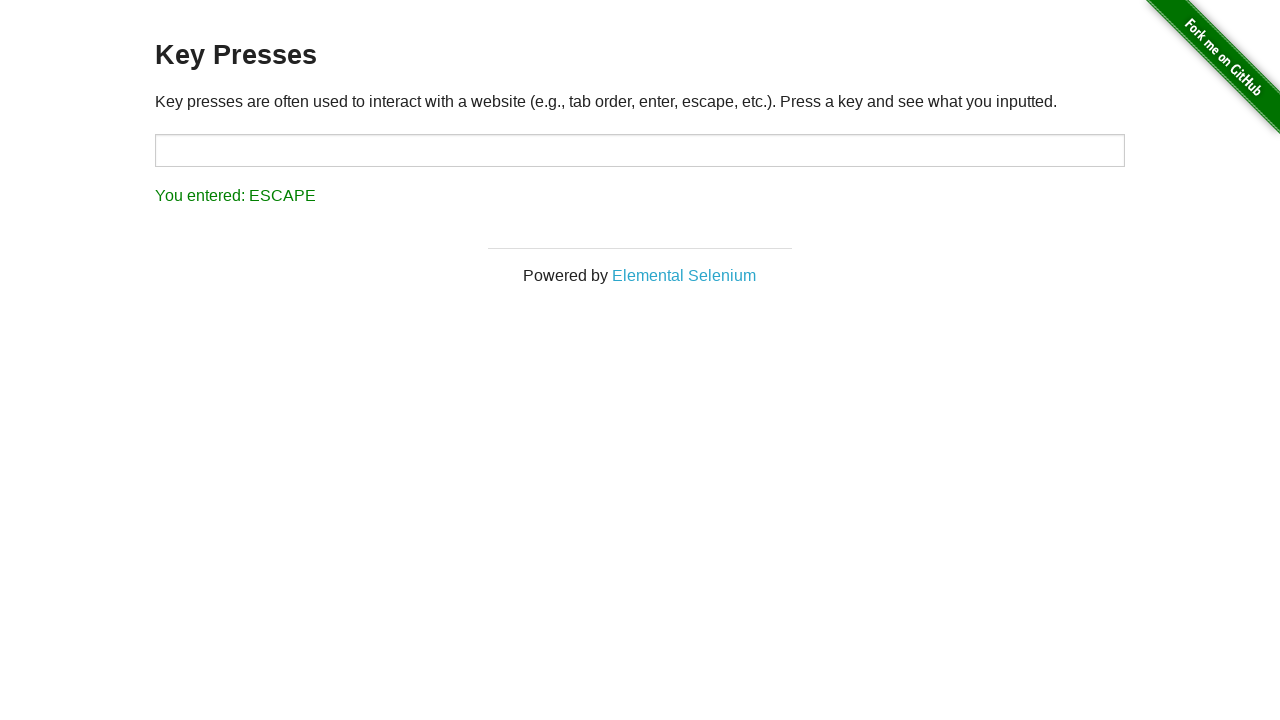

Navigated to key presses test page
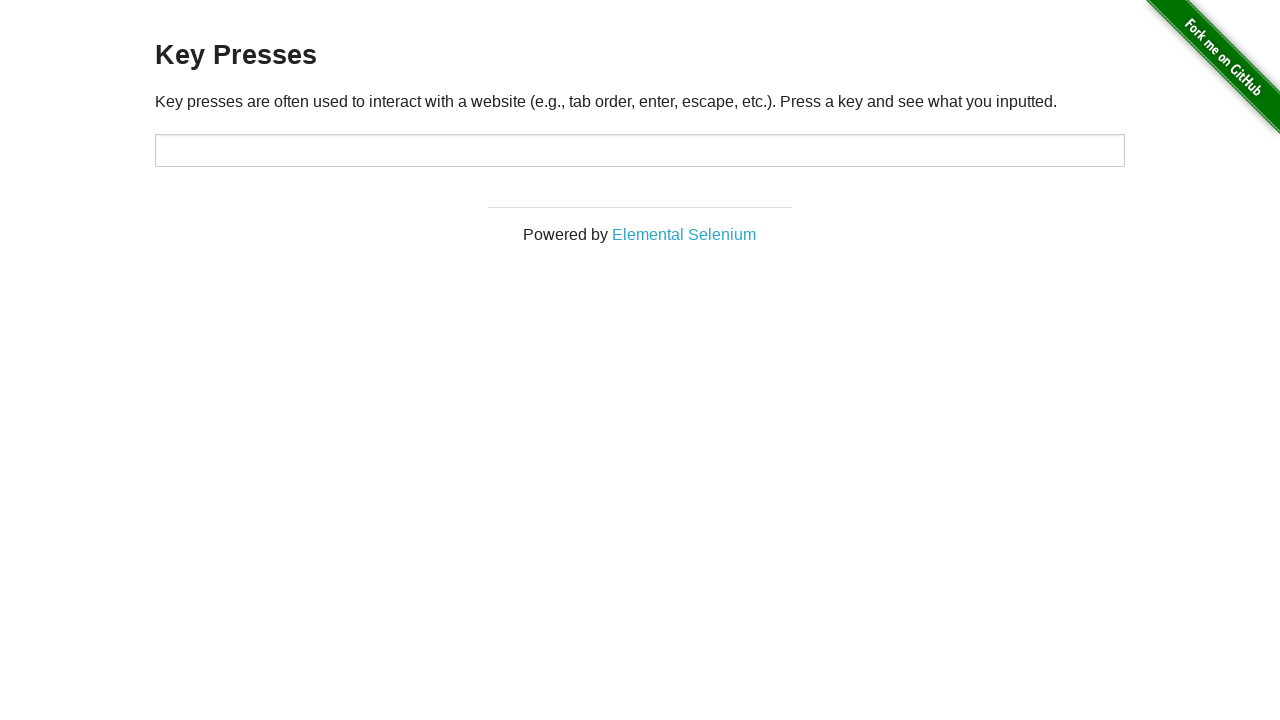

Pressed SPACE key on target element on #target
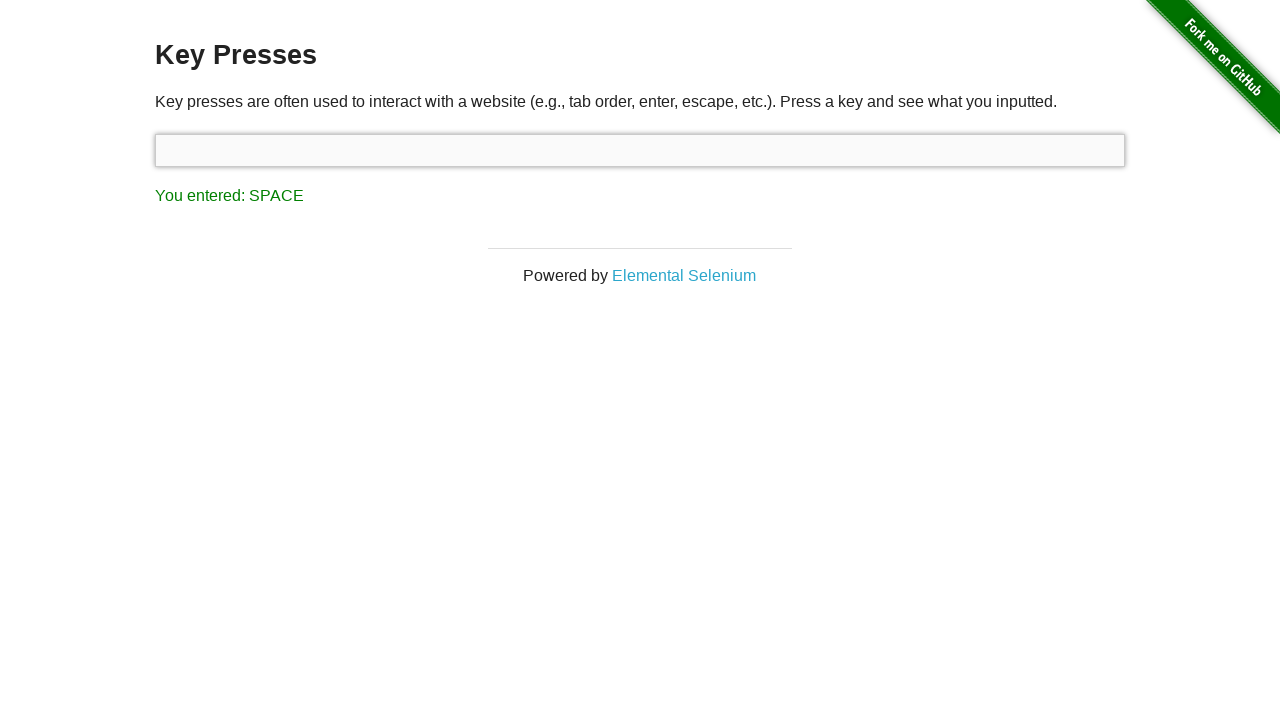

Result element loaded
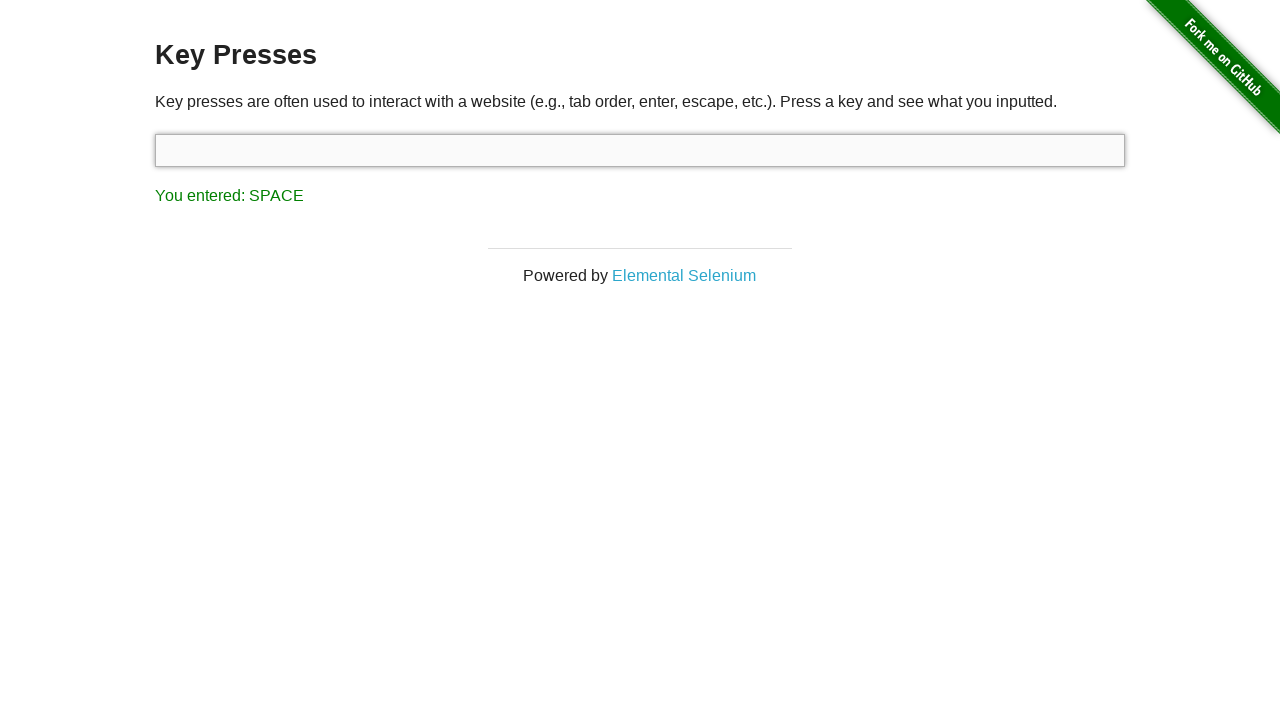

Verified result text contains 'SPACE'
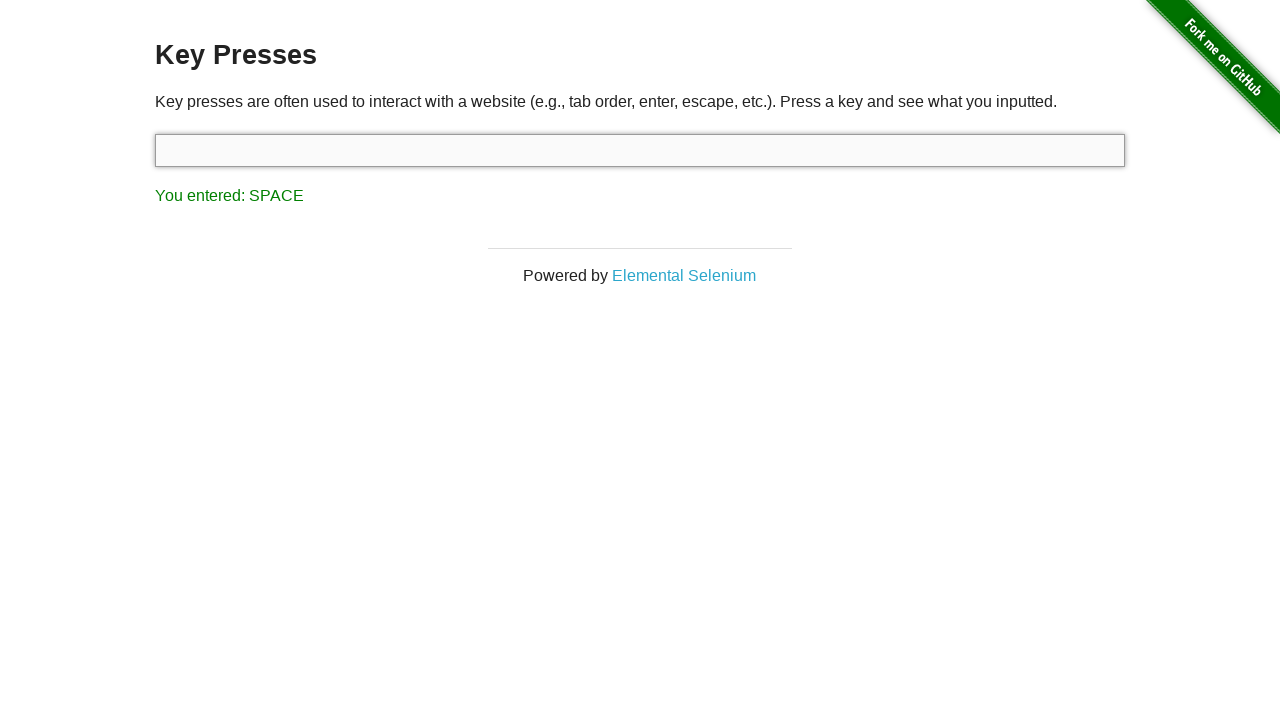

Pressed LEFT arrow key
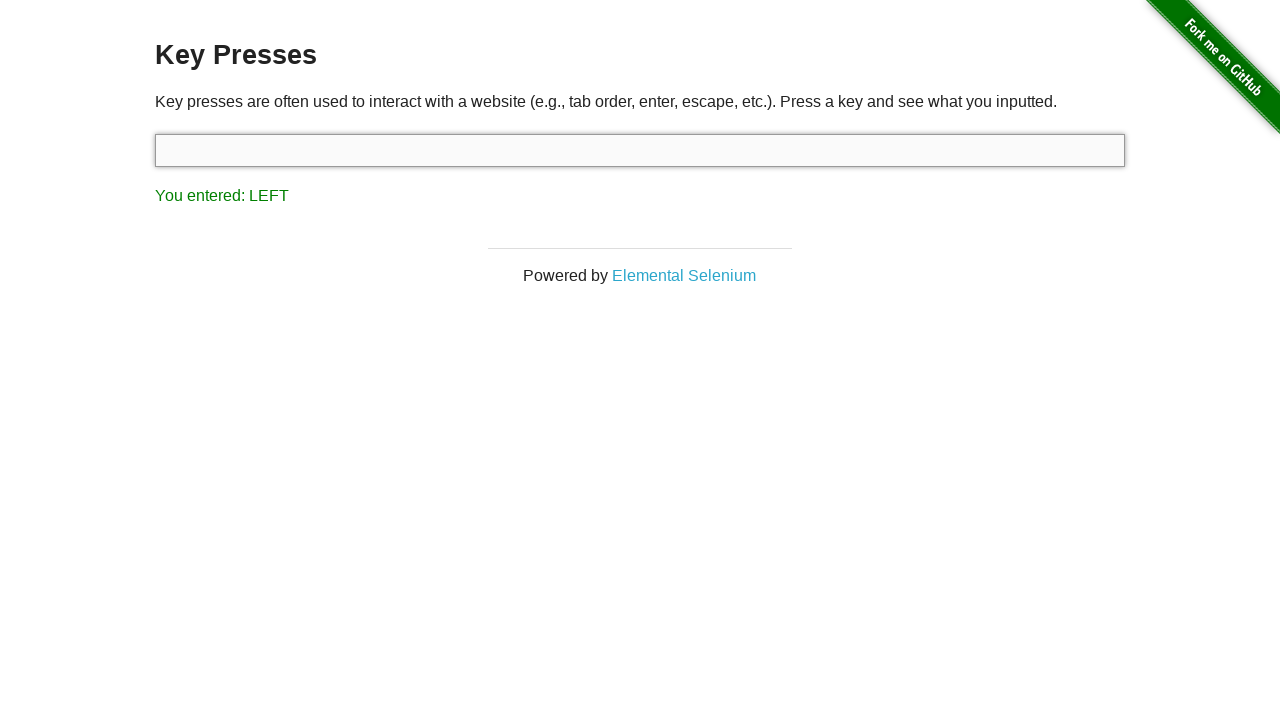

Verified result text contains 'LEFT'
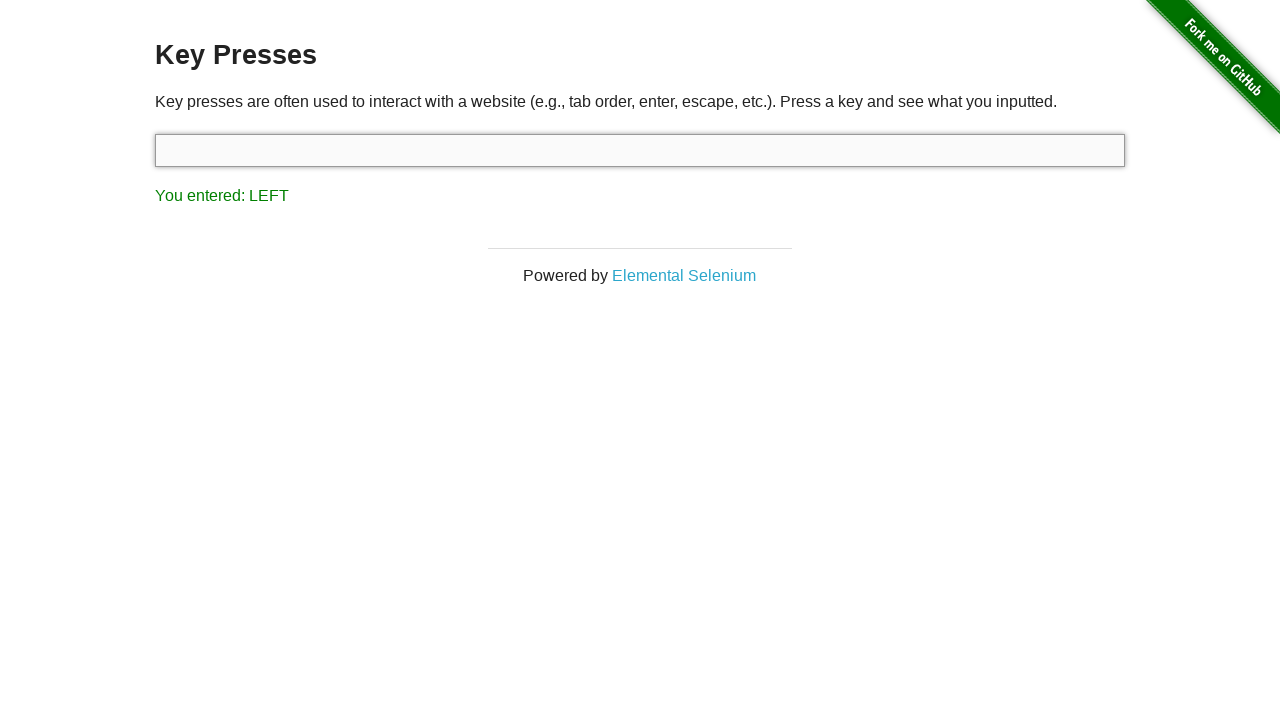

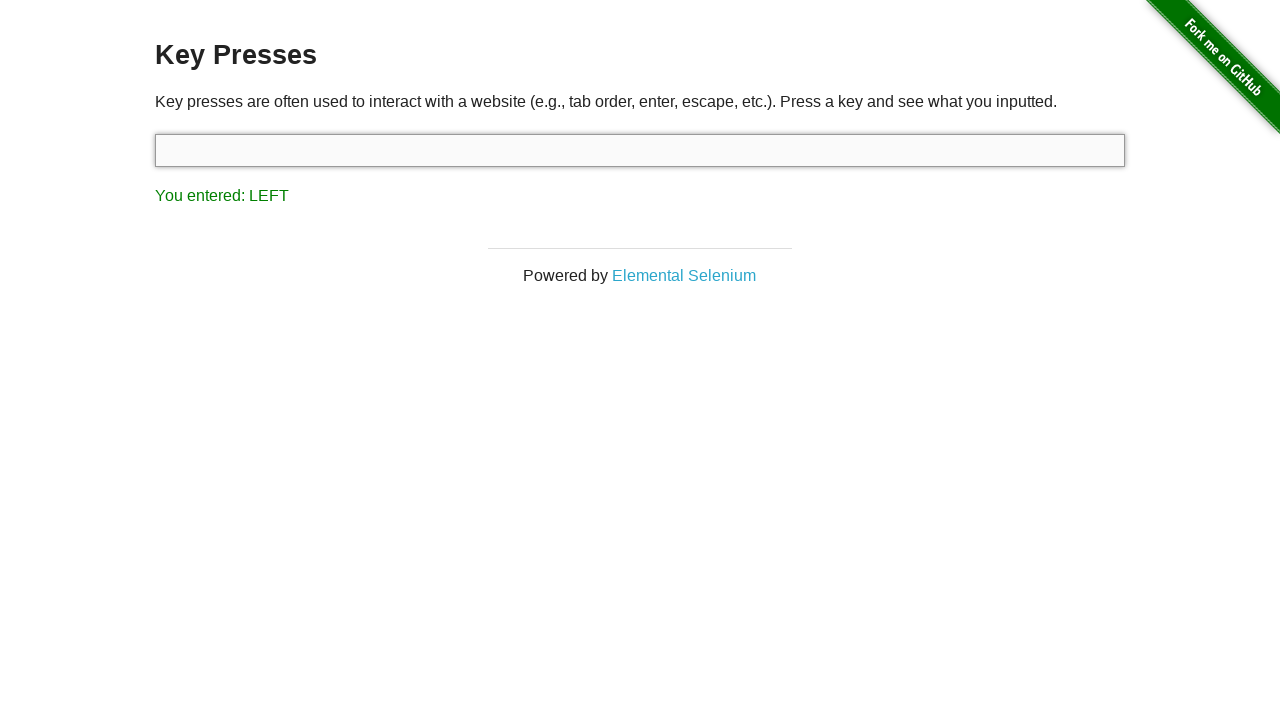